Tests horizontal slider interaction by dragging the slider element

Starting URL: http://the-internet.herokuapp.com/horizontal_slider

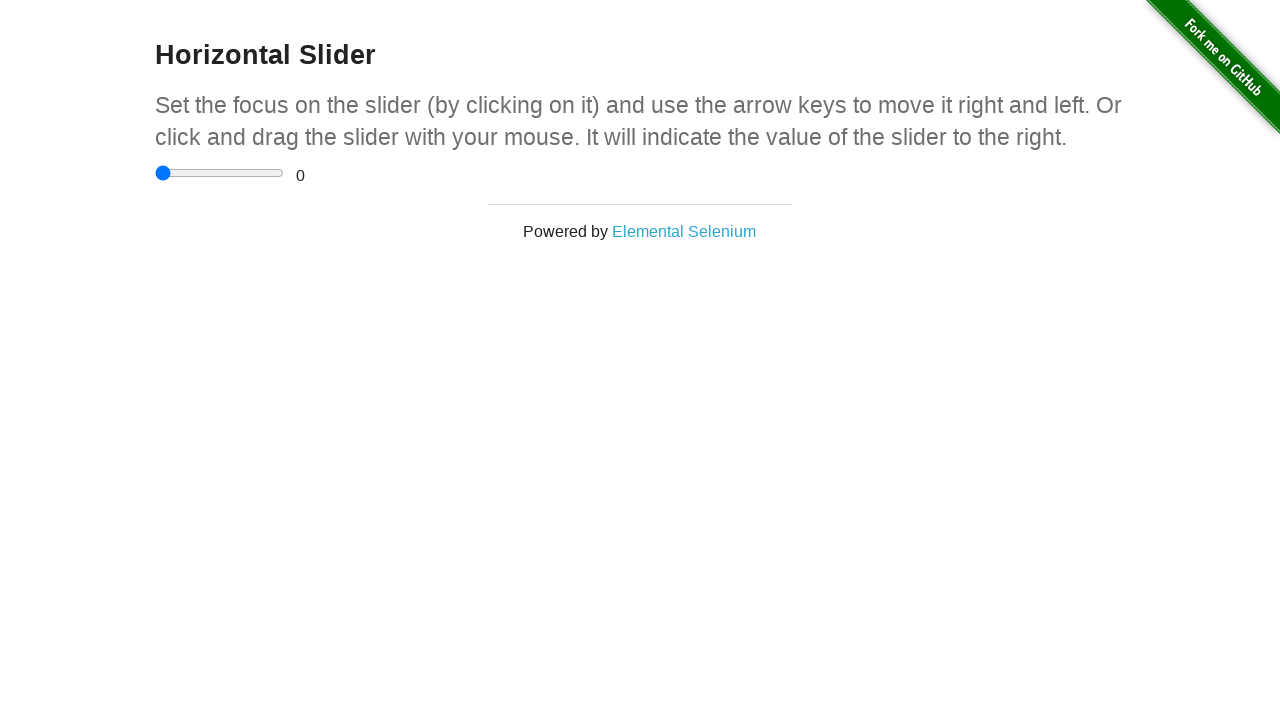

Located horizontal slider element
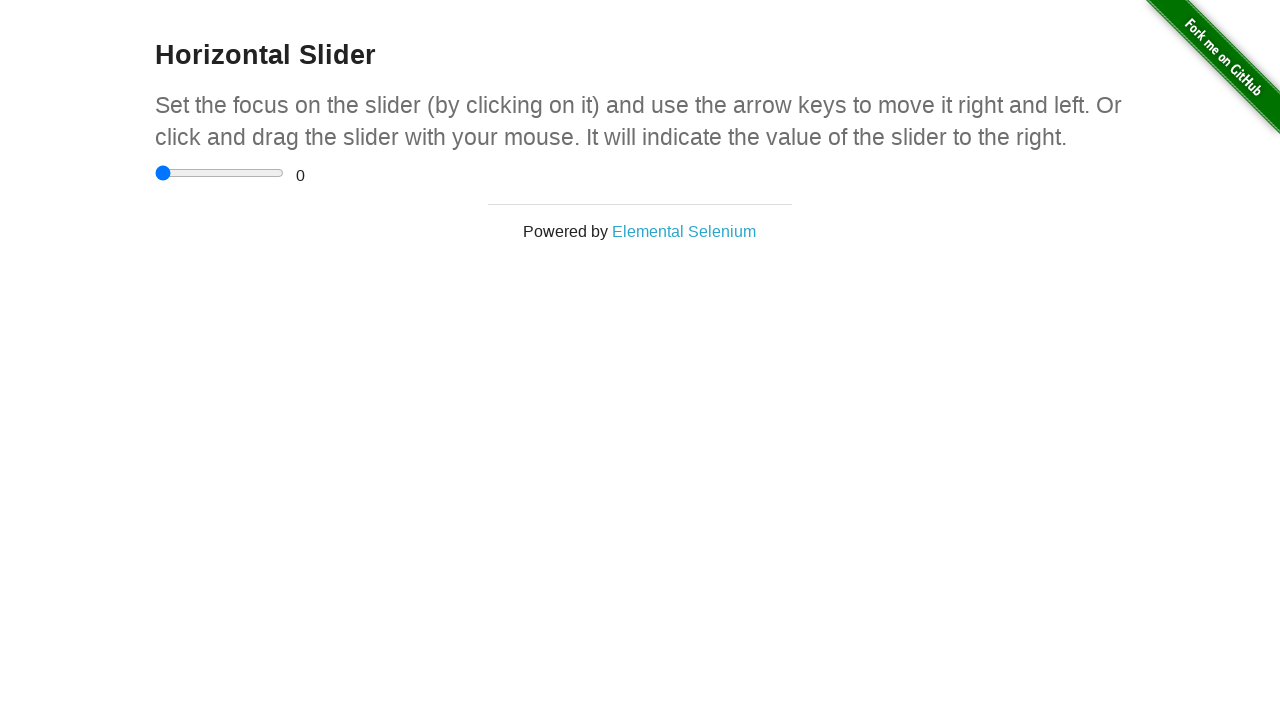

Got bounding box of slider element
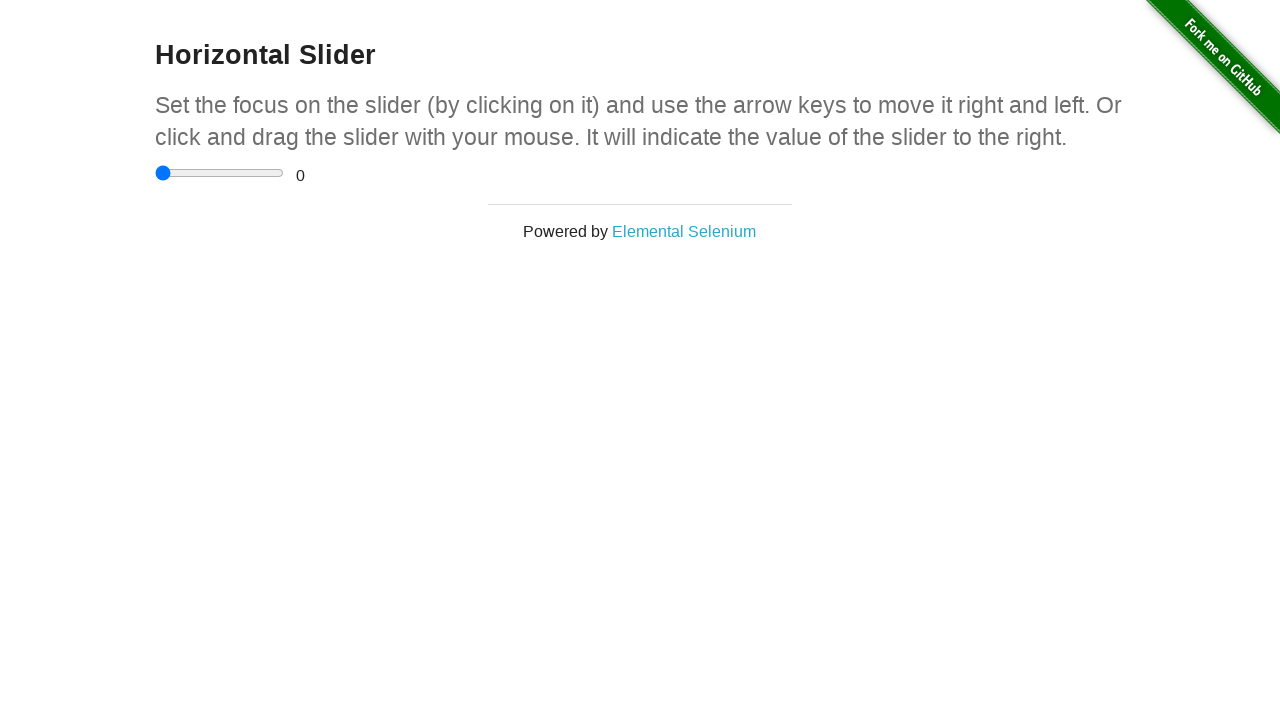

Moved mouse to center of slider at (220, 173)
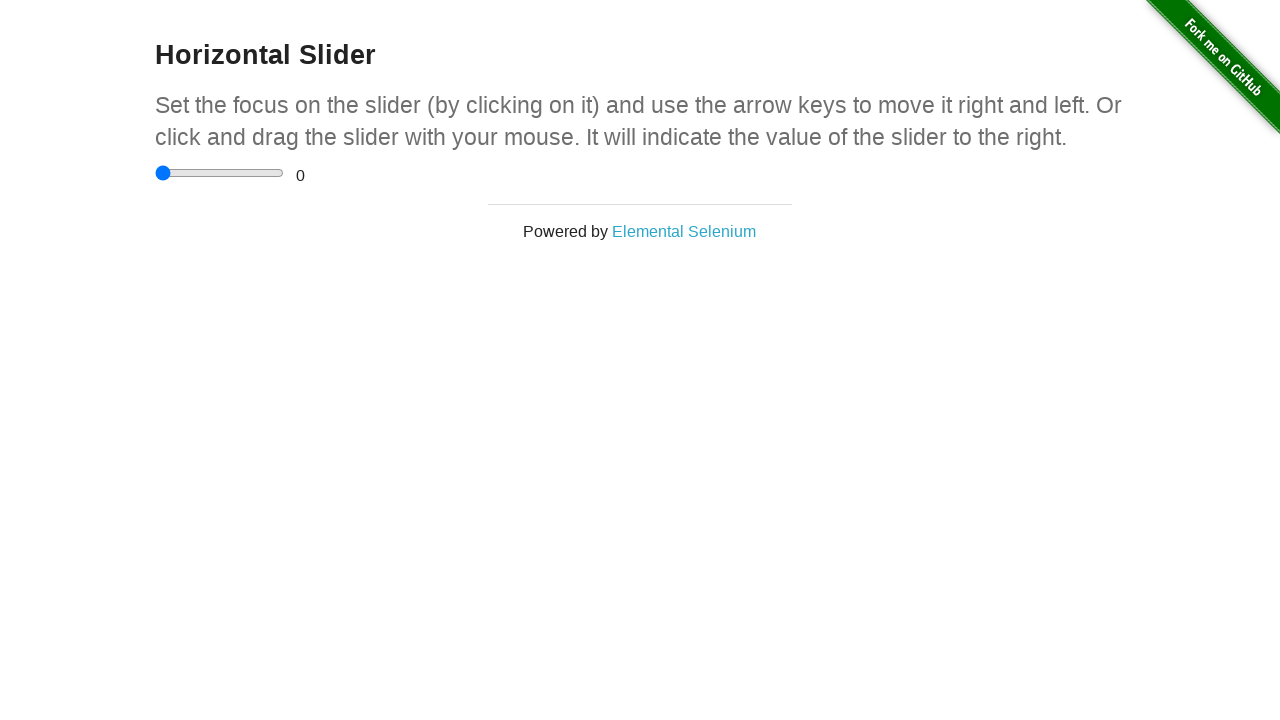

Pressed down mouse button on slider at (220, 173)
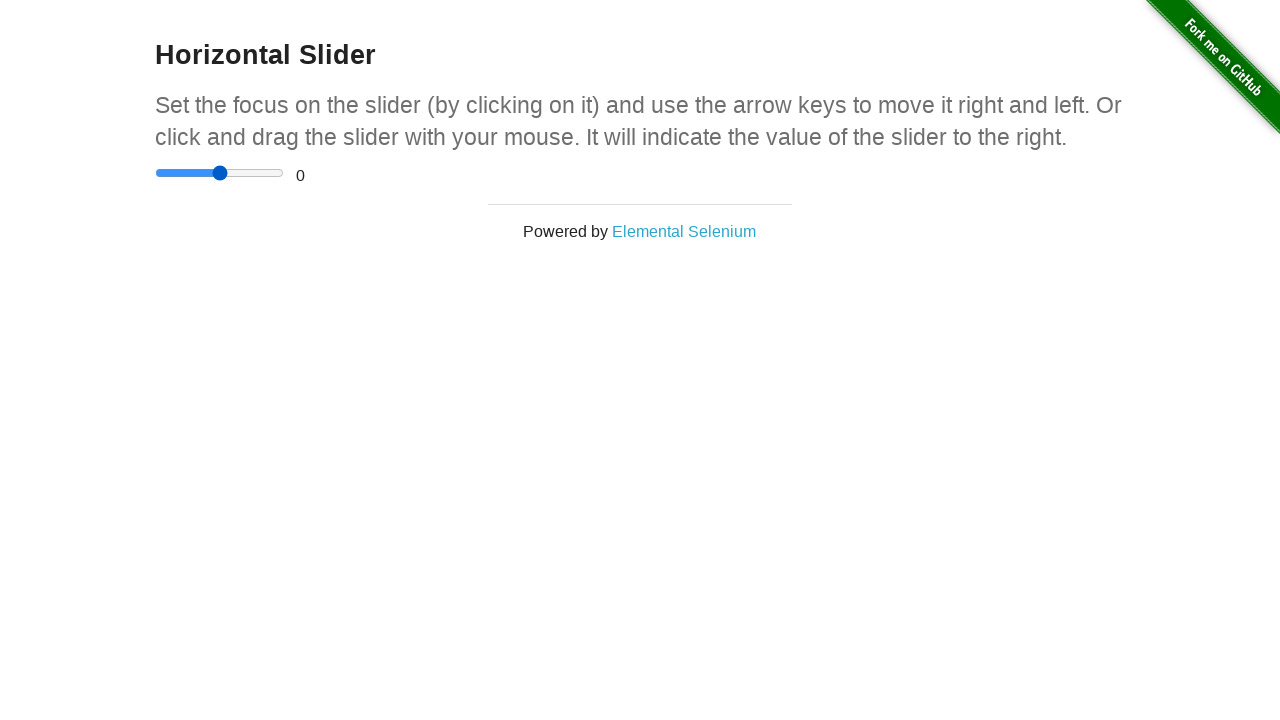

Dragged slider 30 pixels to the right at (250, 173)
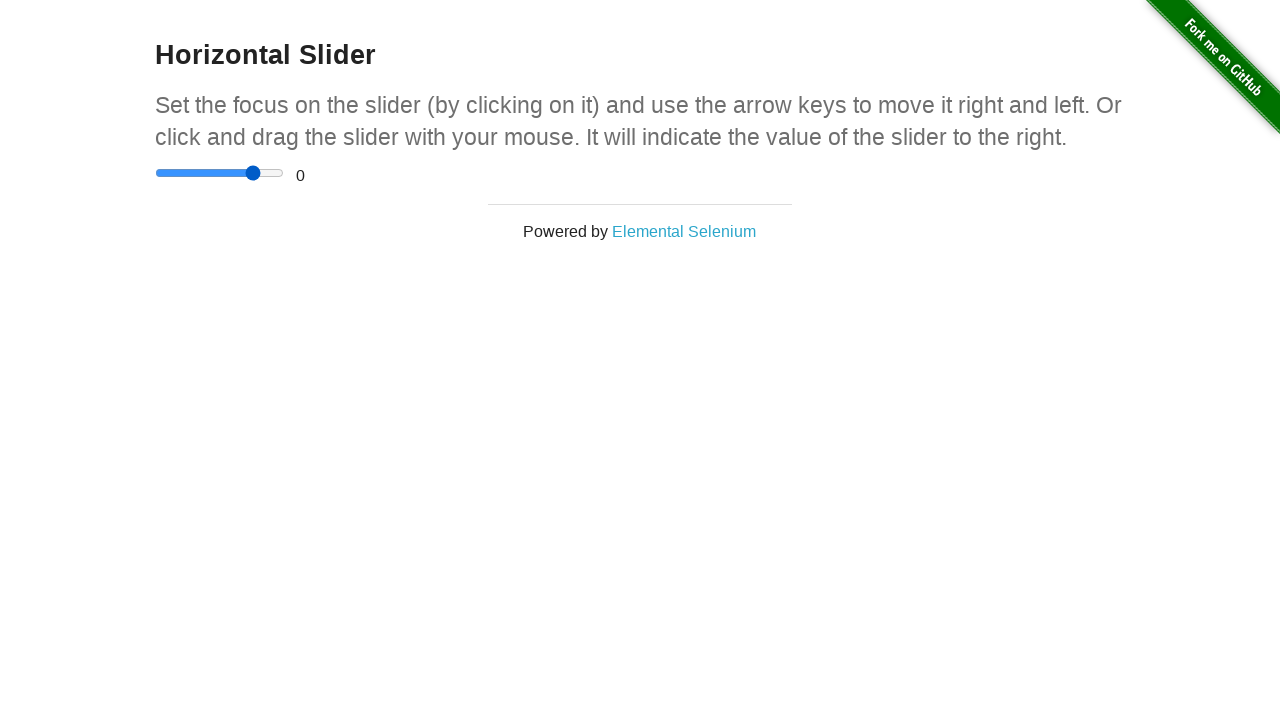

Released mouse button, slider drag complete at (250, 173)
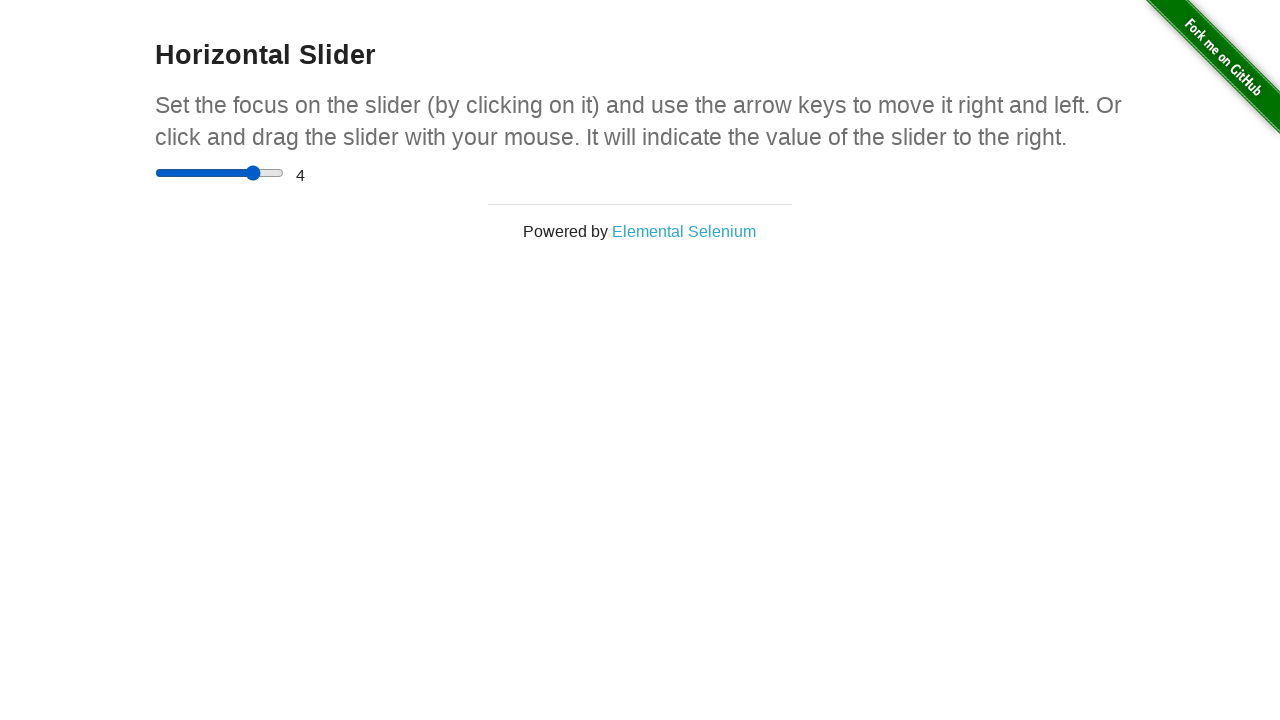

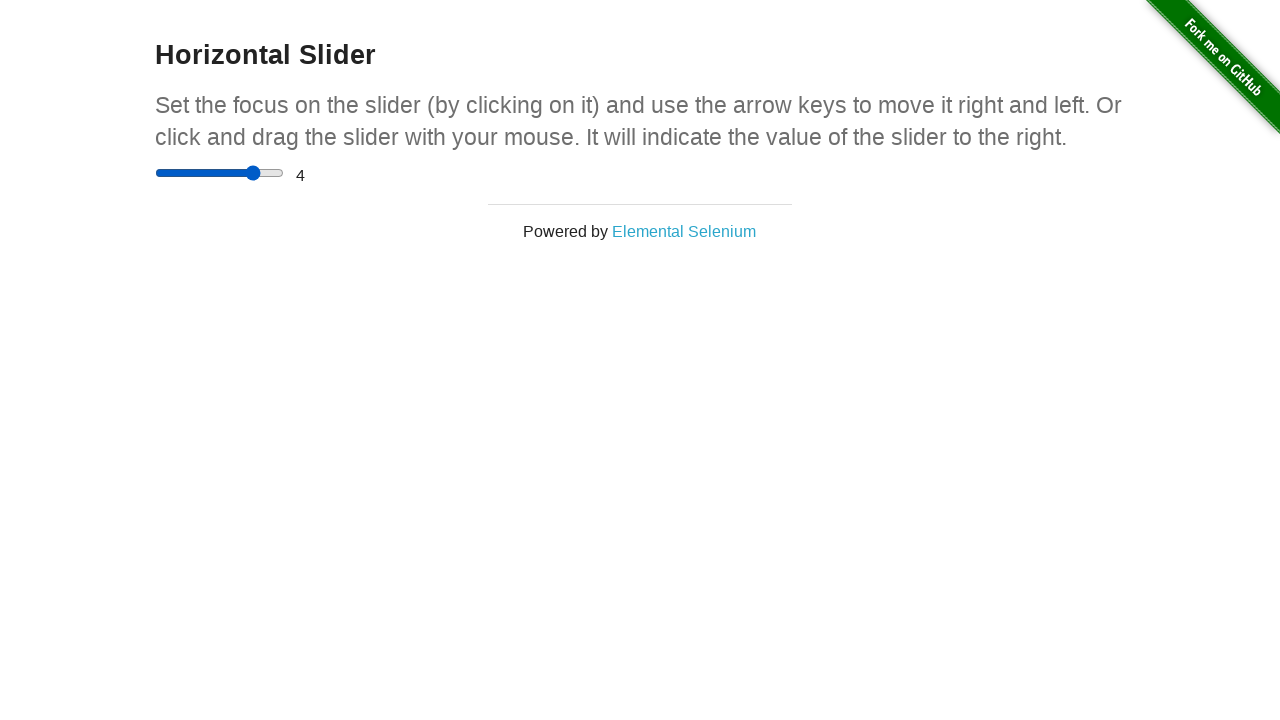